Simple navigation test that opens the Swapzone cryptocurrency exchange aggregator website

Starting URL: https://swapzone.io

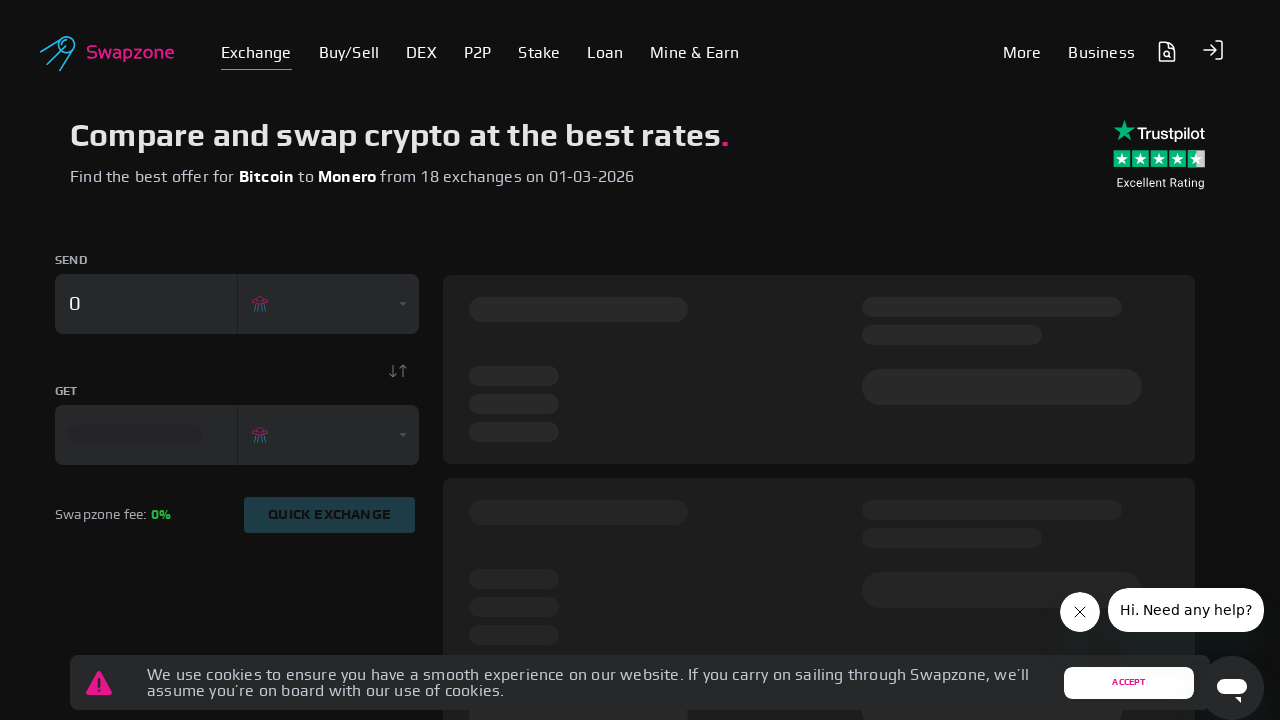

Waited for page to reach domcontentloaded state on Swapzone.io
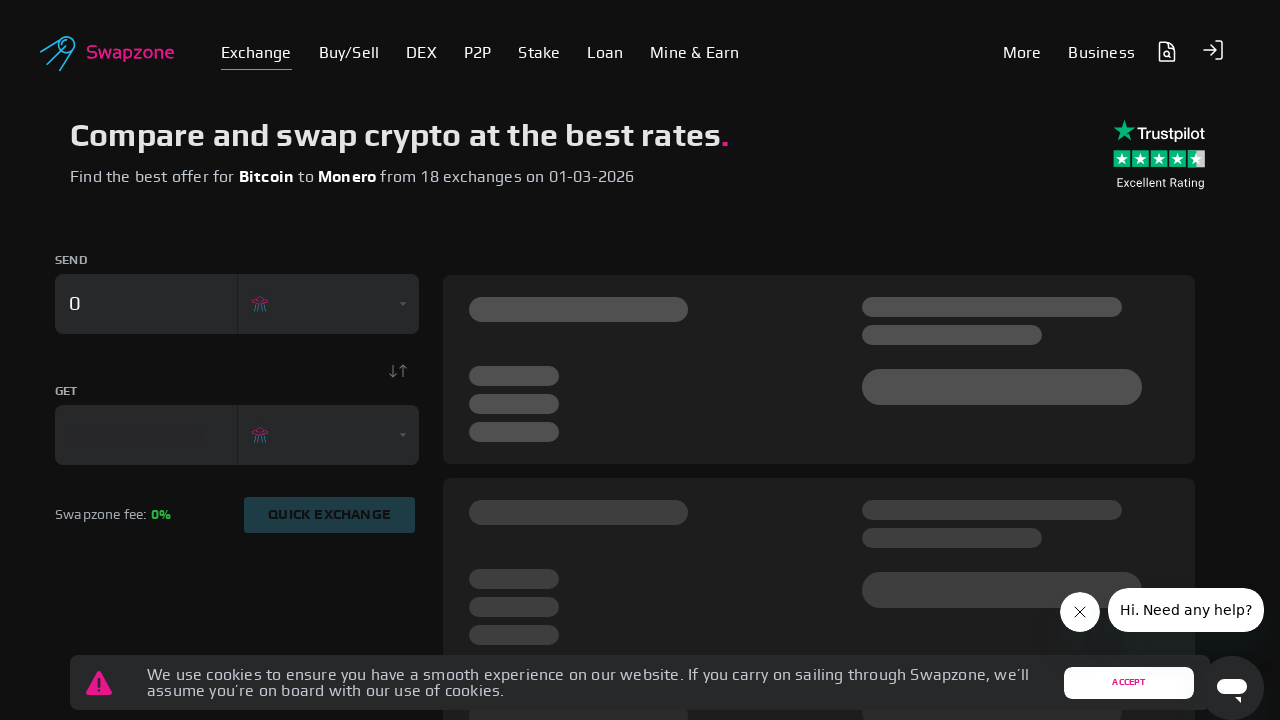

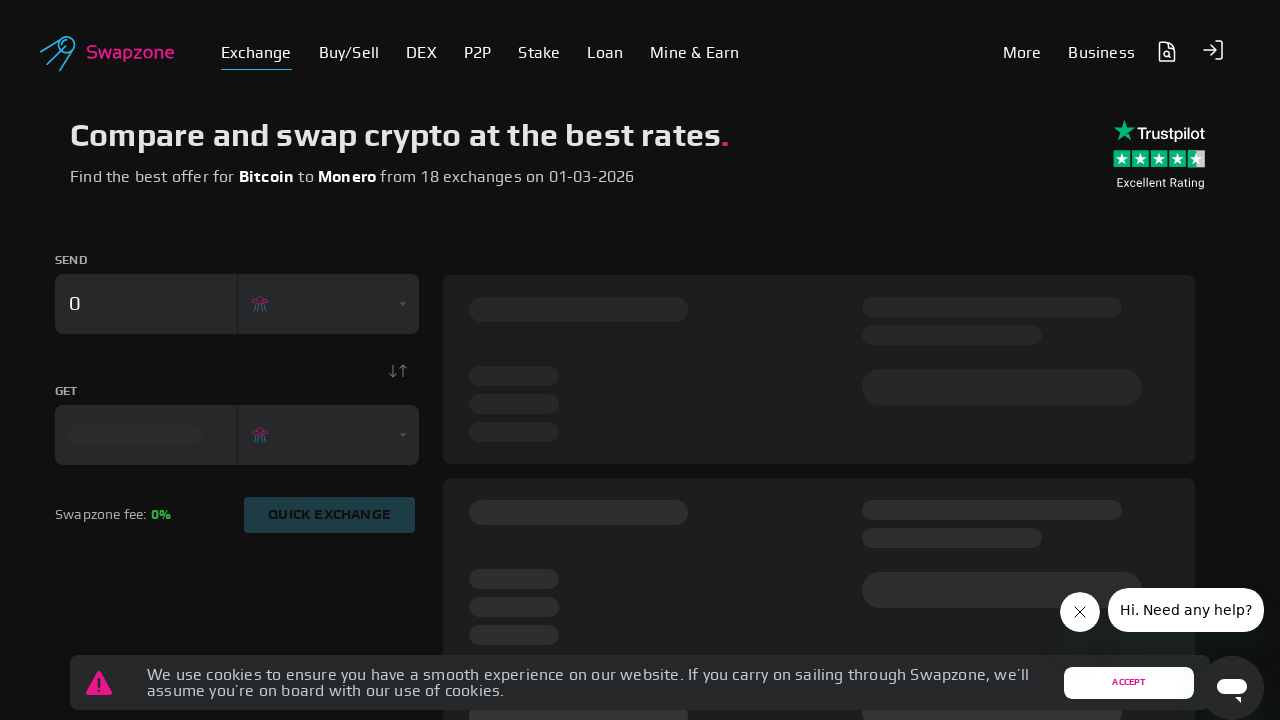